Tests JavaScript prompt dialog by clicking the JS Prompt button, entering text in the prompt, accepting it, and verifying the entered text message

Starting URL: https://the-internet.herokuapp.com/javascript_alerts

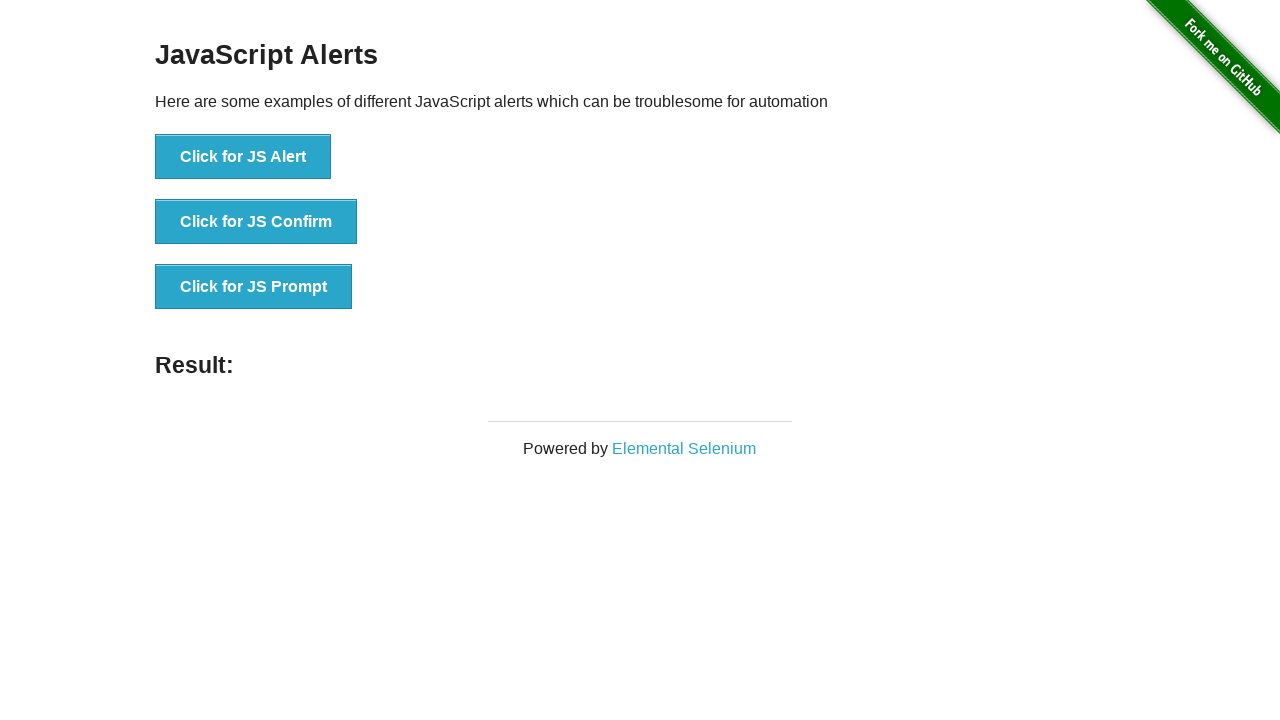

Set up dialog handler to accept prompt with text 'Selenium'
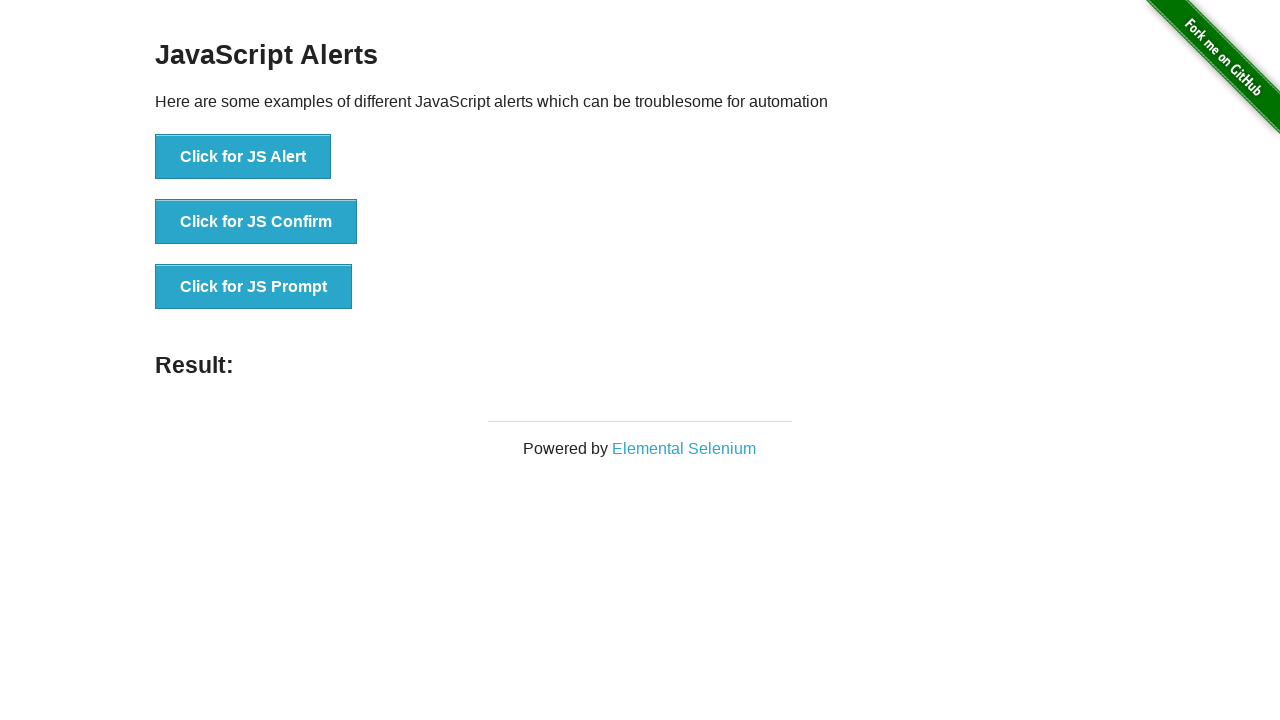

Clicked JS Prompt button to trigger prompt dialog at (254, 287) on button[onclick='jsPrompt()']
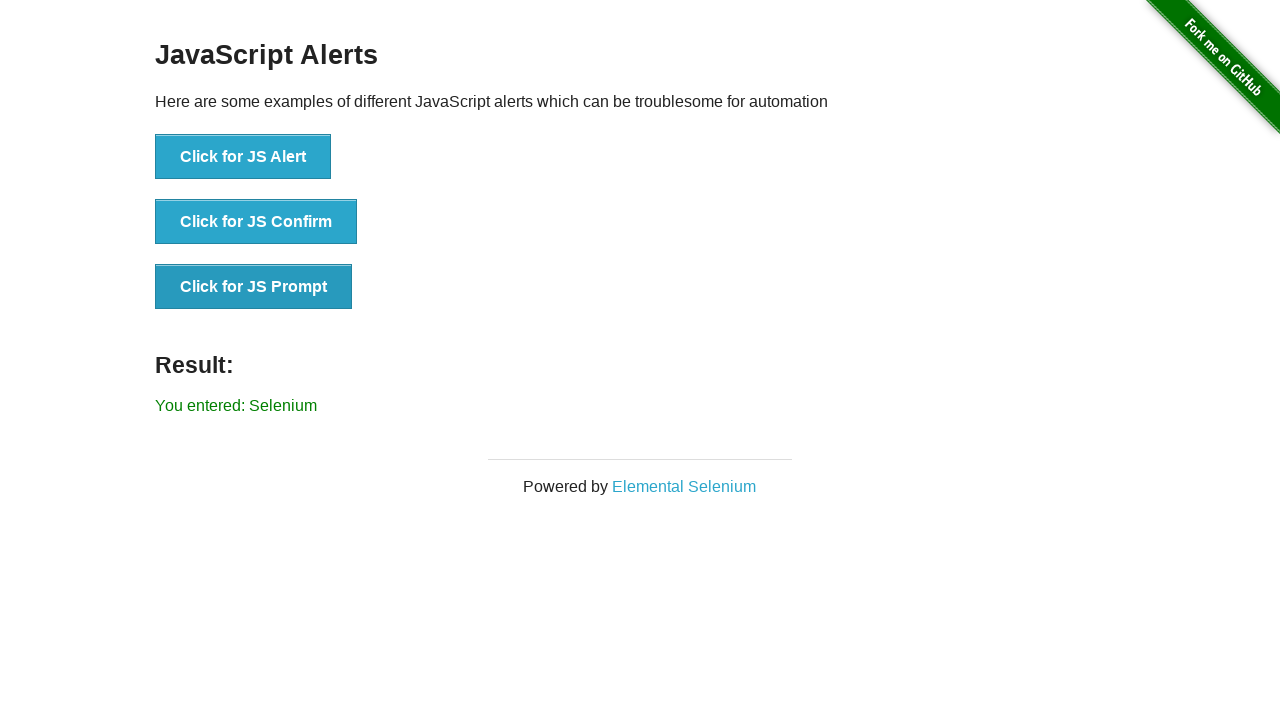

Verified that the prompt result message displays 'You entered: Selenium'
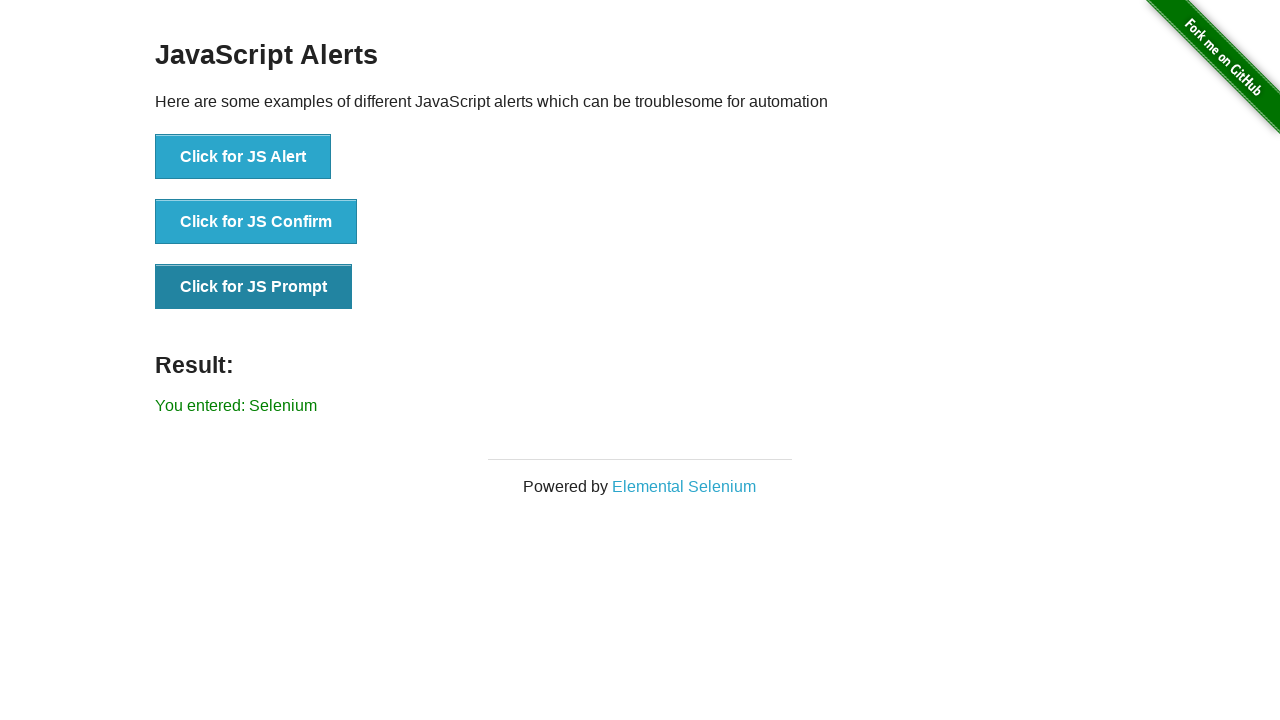

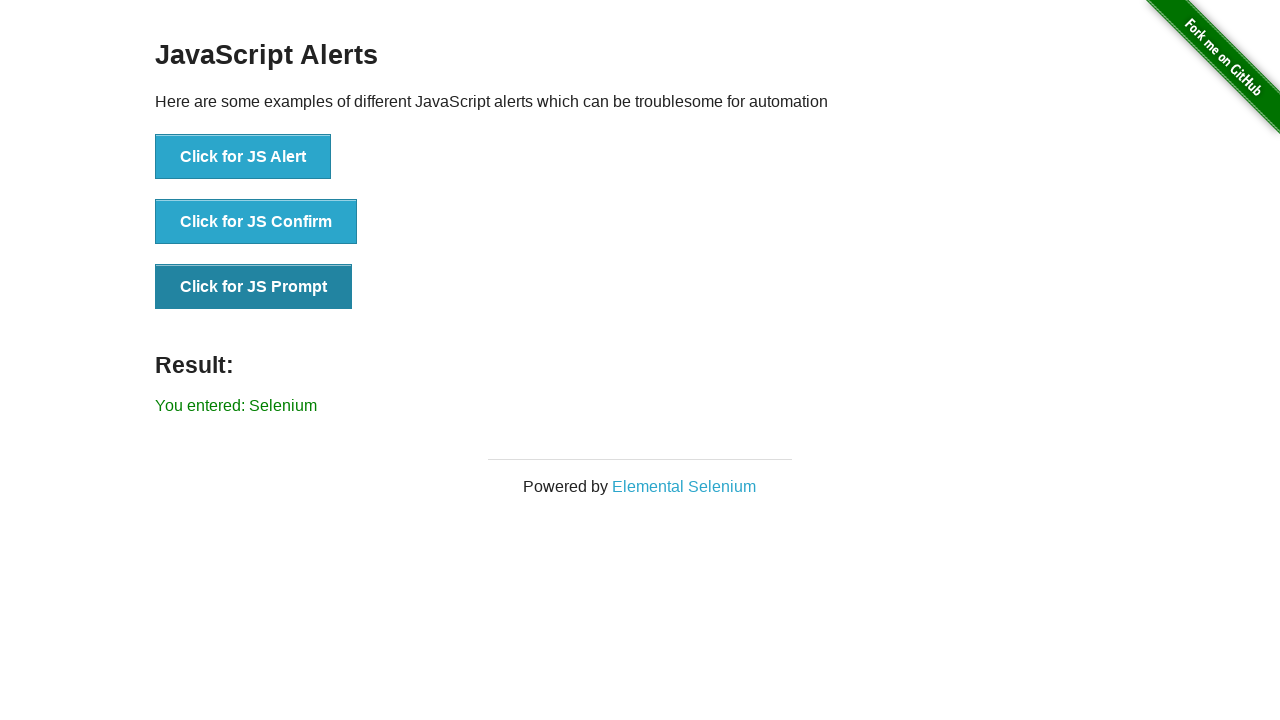